Tests clicking a link by its text on the Invent with Python website to navigate to an online reading page

Starting URL: http://inventwithpython.com

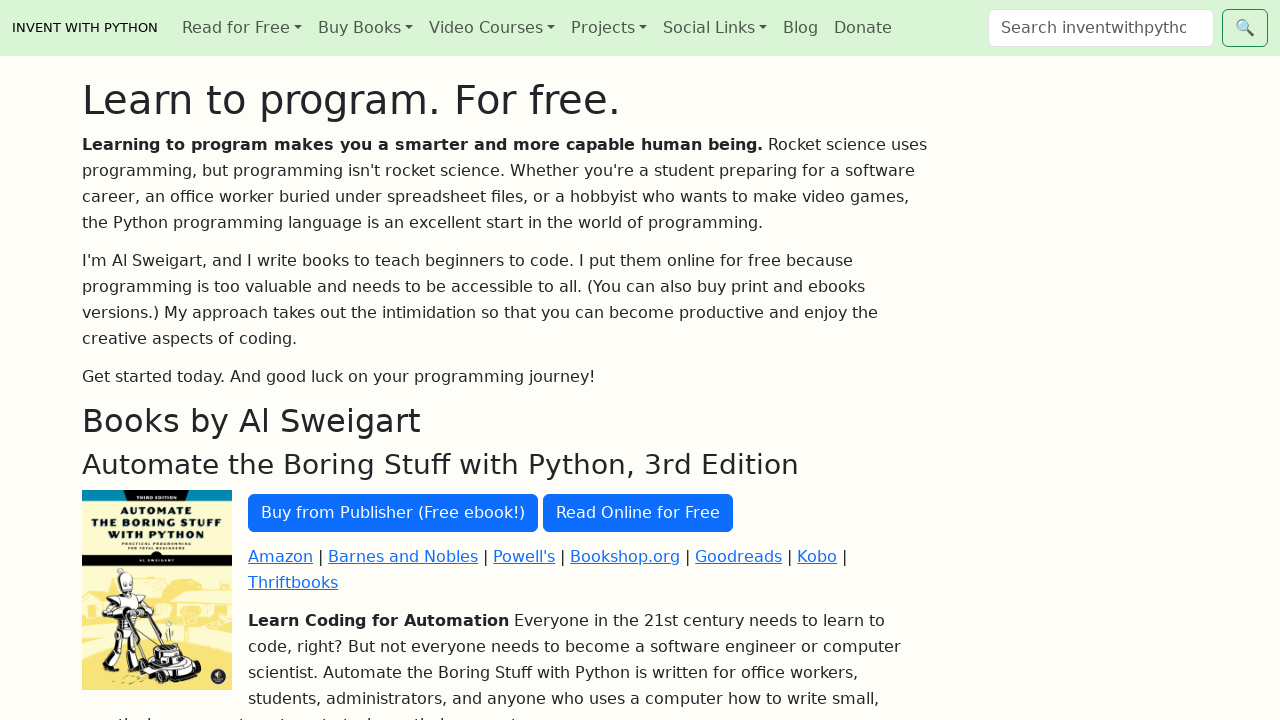

Clicked 'Read Online for Free' link at (638, 513) on internal:text="Read Online for Free"i >> nth=0
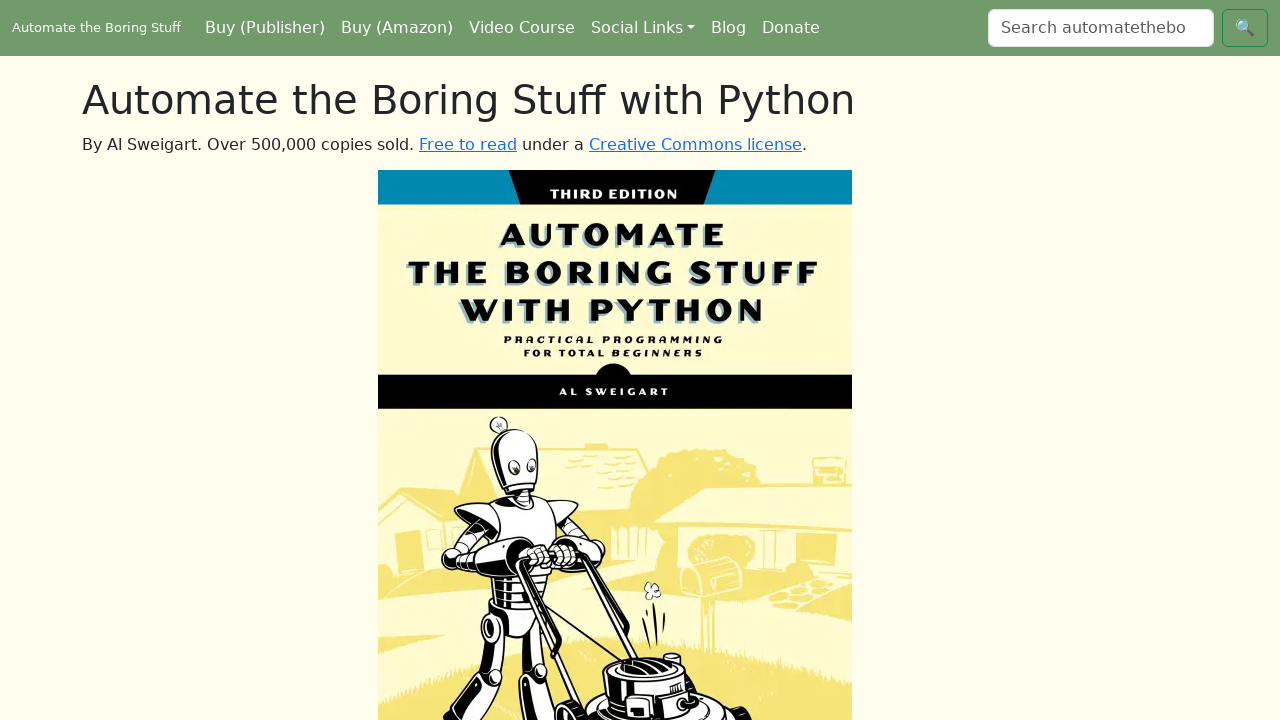

Waited for page to load after clicking link
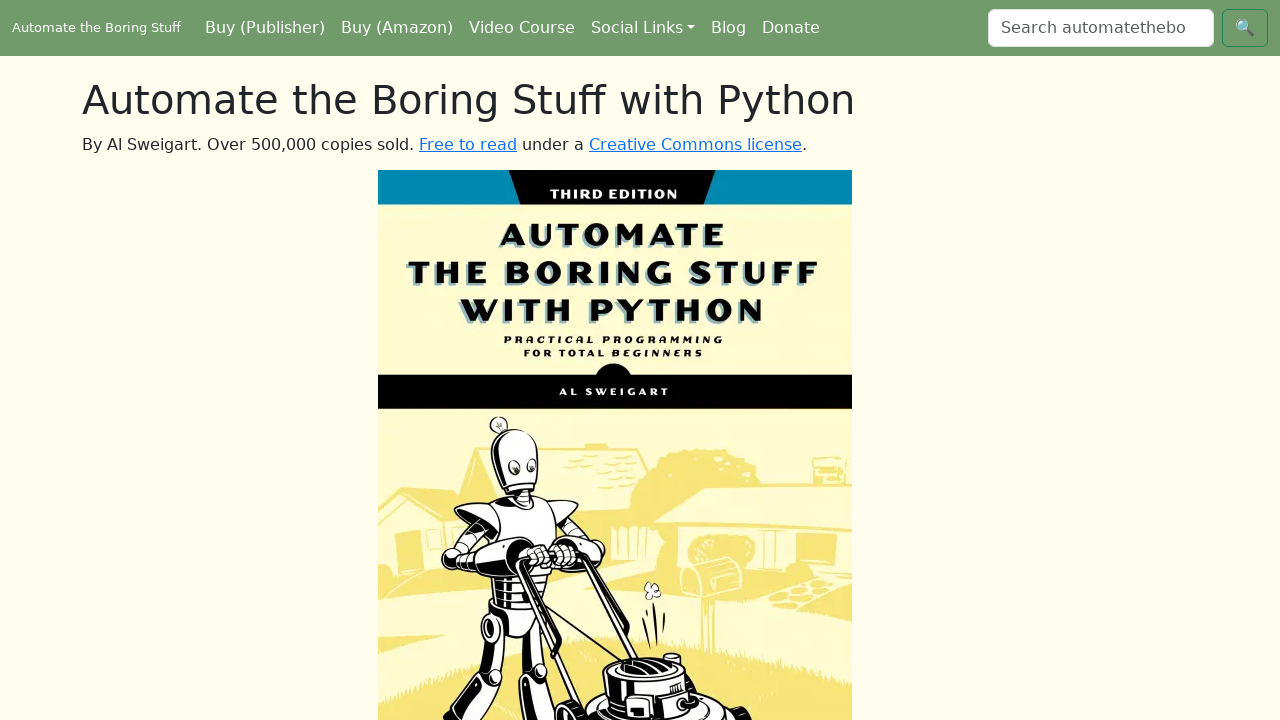

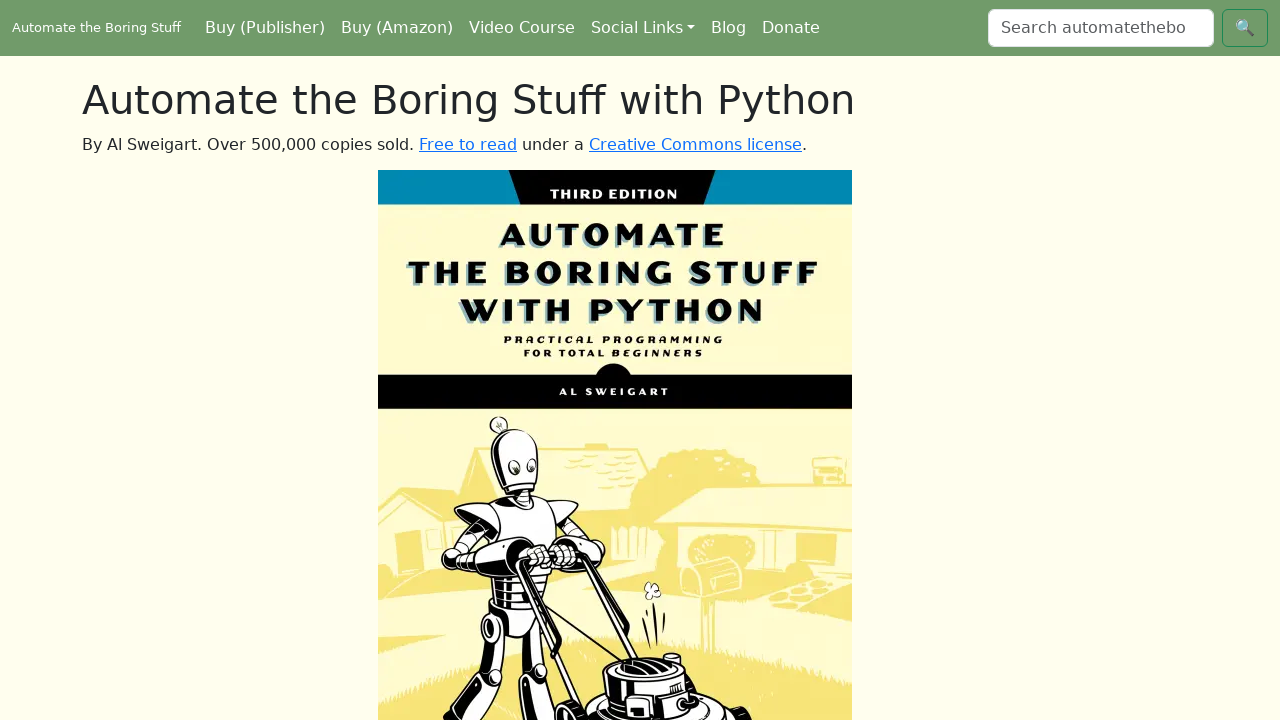